Tests the W3Schools JavaScript prompt example by clicking the Try It button, entering text in the prompt alert, and verifying the text appears on the page

Starting URL: https://www.w3schools.com/jsref/tryit.asp?filename=tryjsref_prompt

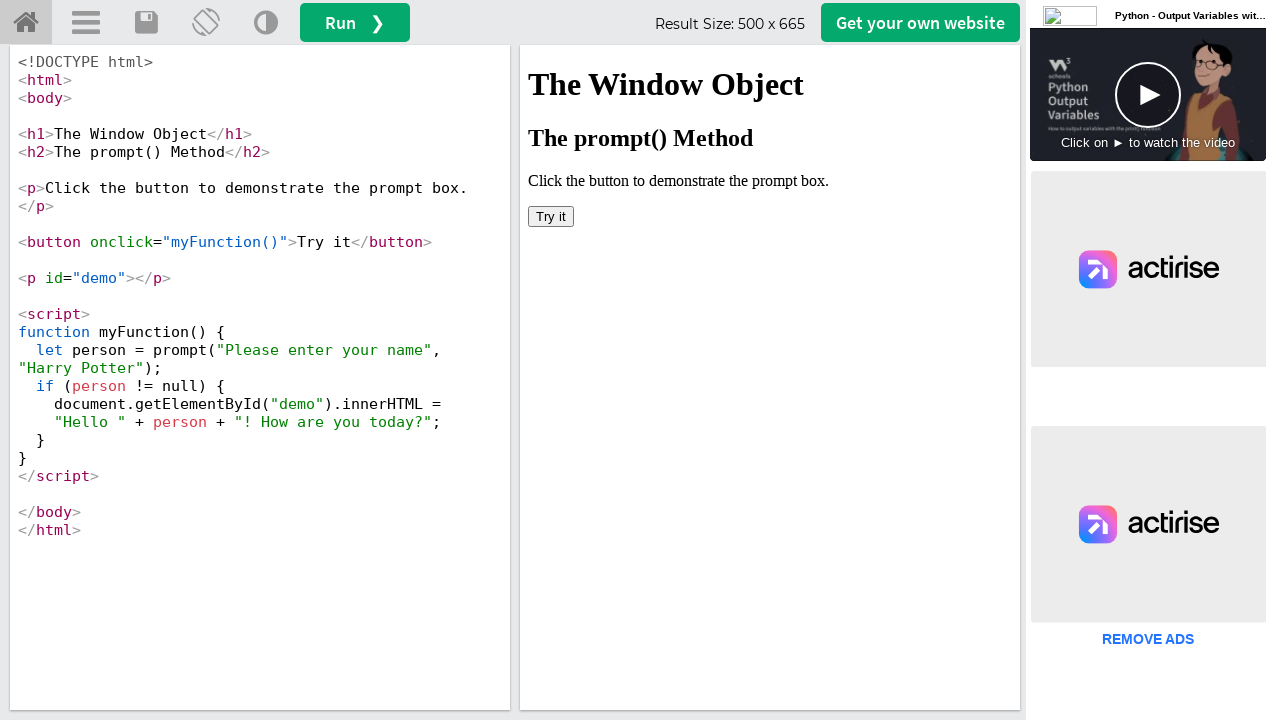

Located iframe containing the JavaScript example
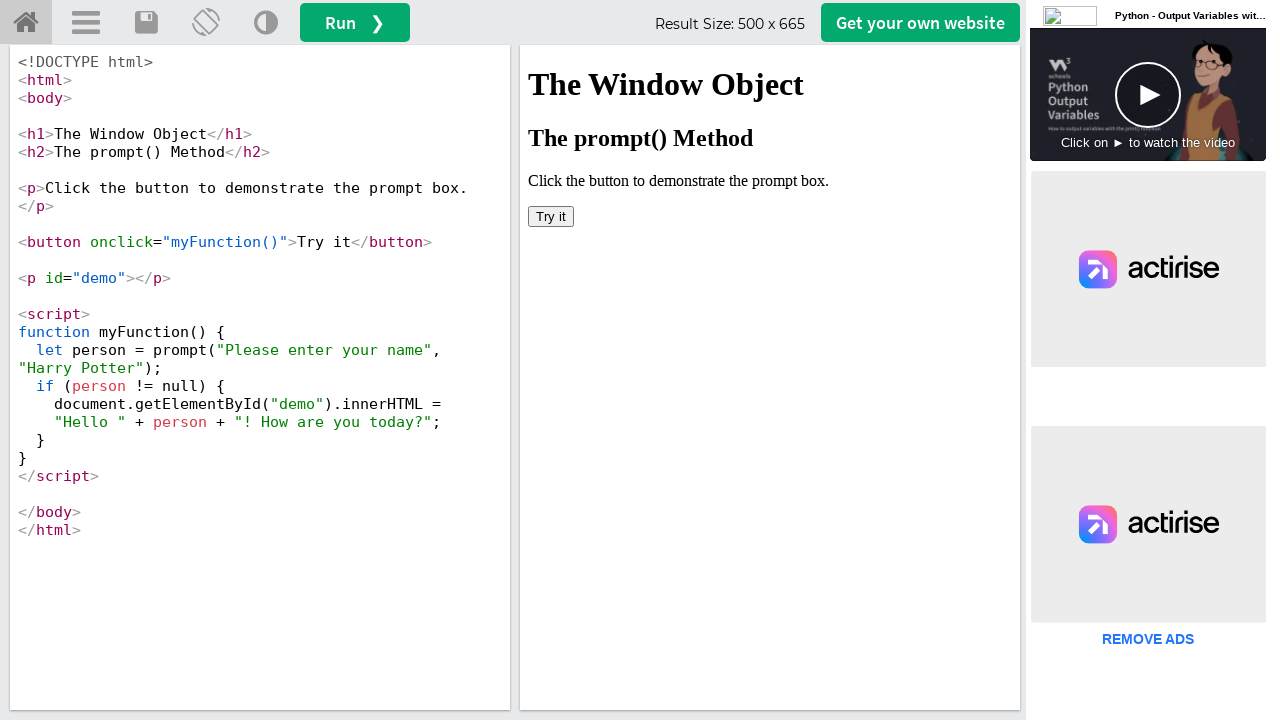

Clicked the Try It button to trigger prompt at (551, 216) on iframe[id='iframeResult'] >> internal:control=enter-frame >> button:has-text('Tr
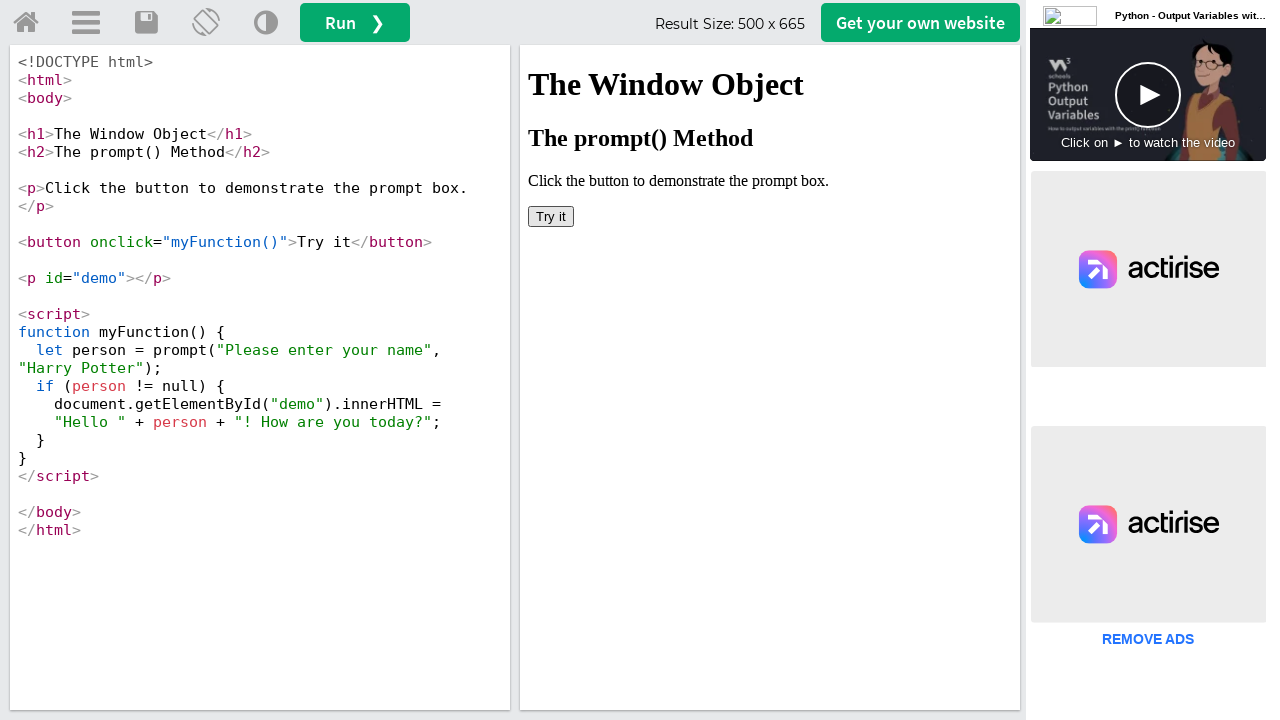

Set up dialog handler to accept prompt with 'TestUser123'
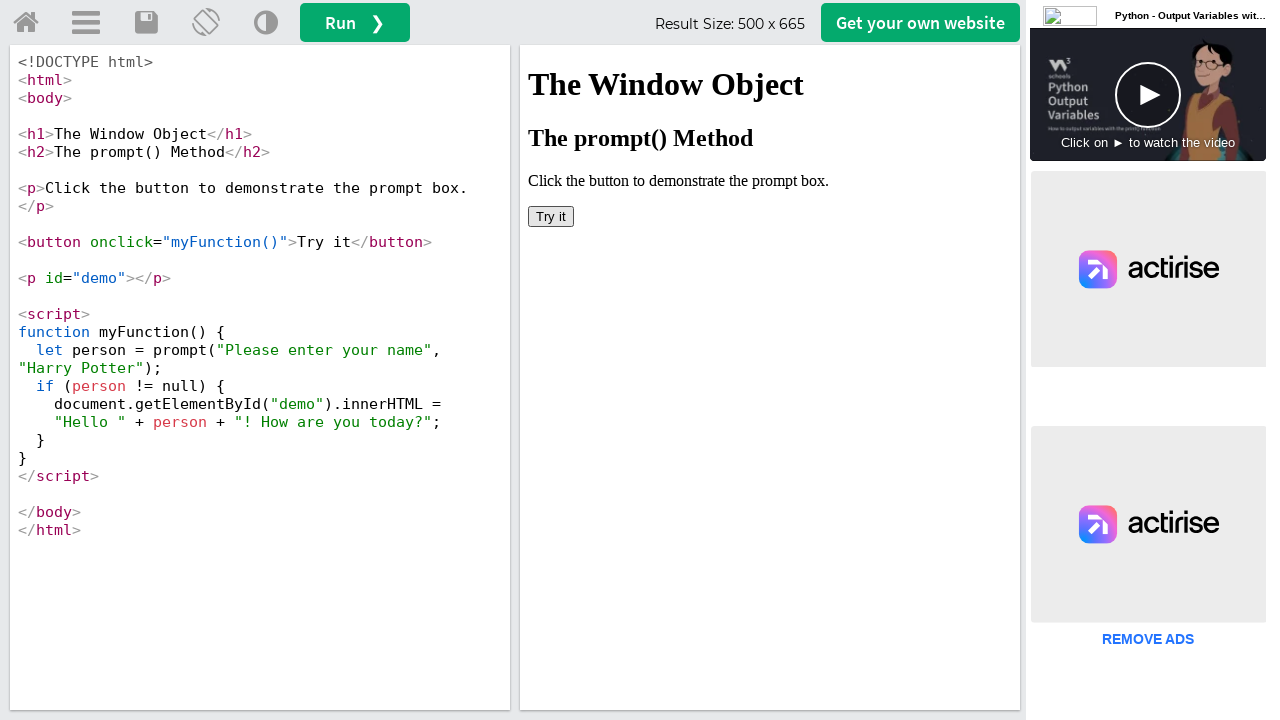

Clicked the Try It button again to trigger prompt with handler active at (551, 216) on iframe[id='iframeResult'] >> internal:control=enter-frame >> button:has-text('Tr
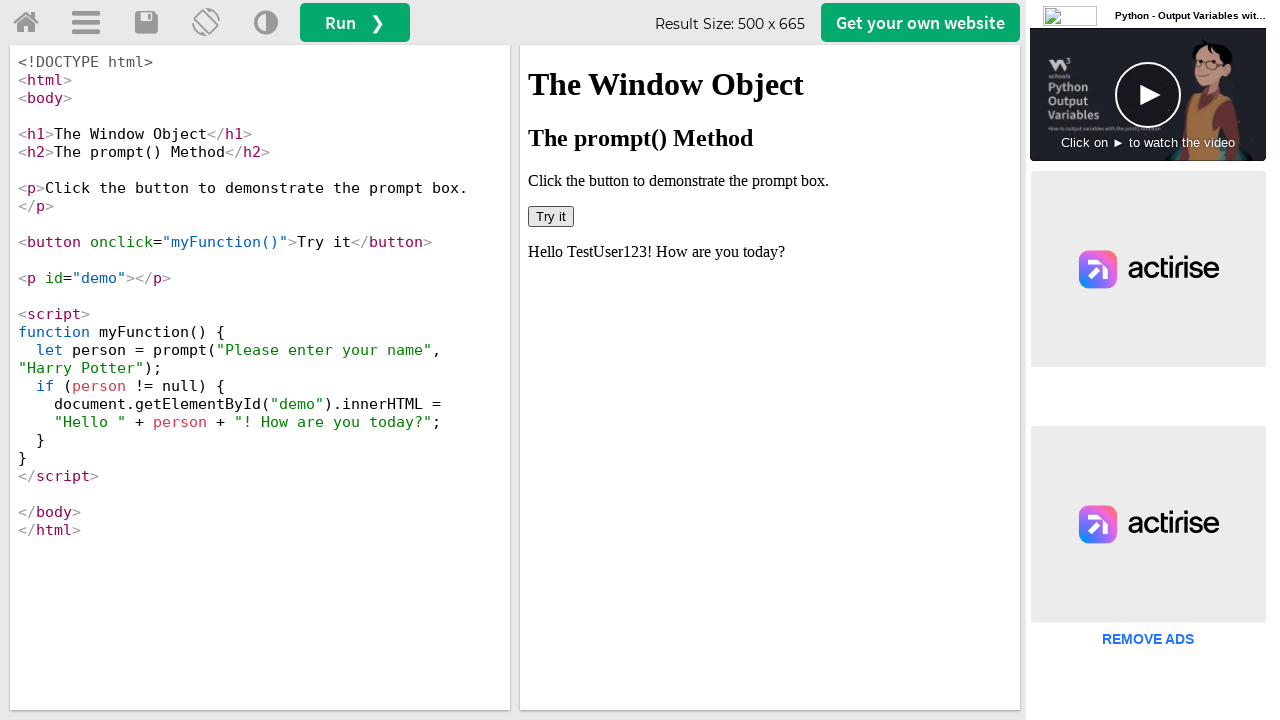

Retrieved text content from demo element
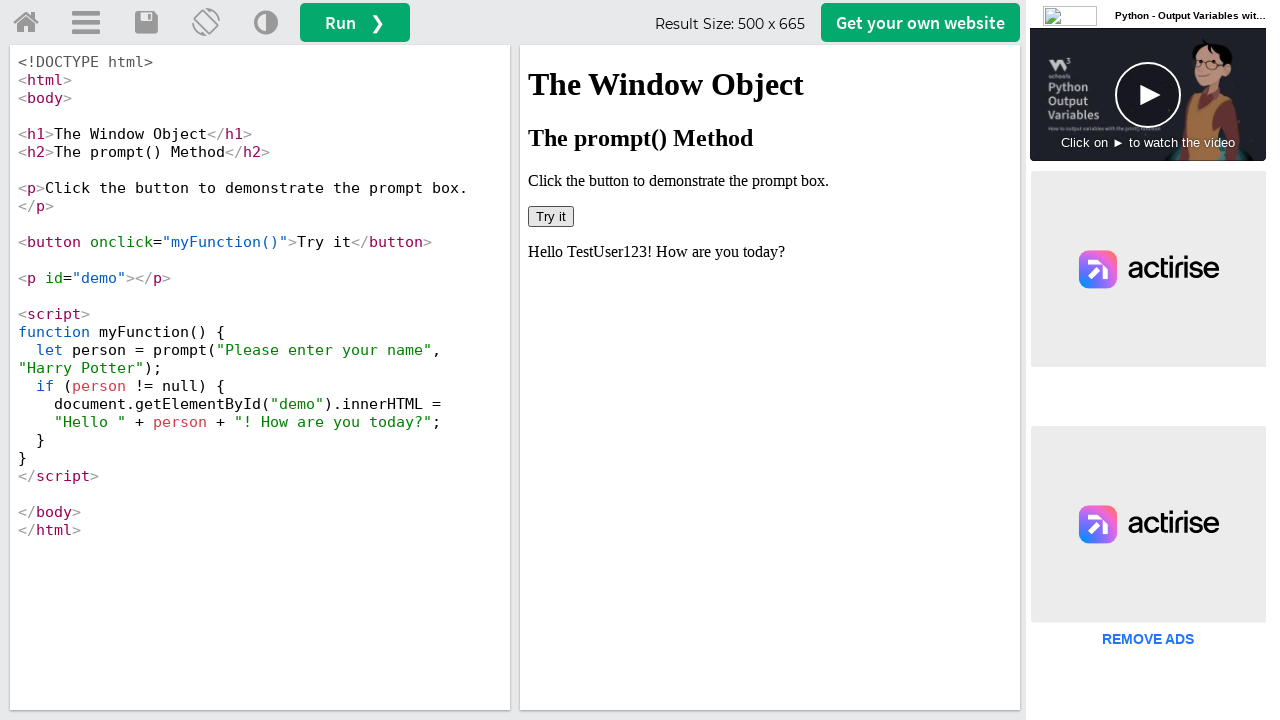

Verified that 'TestUser123' appears in the demo element
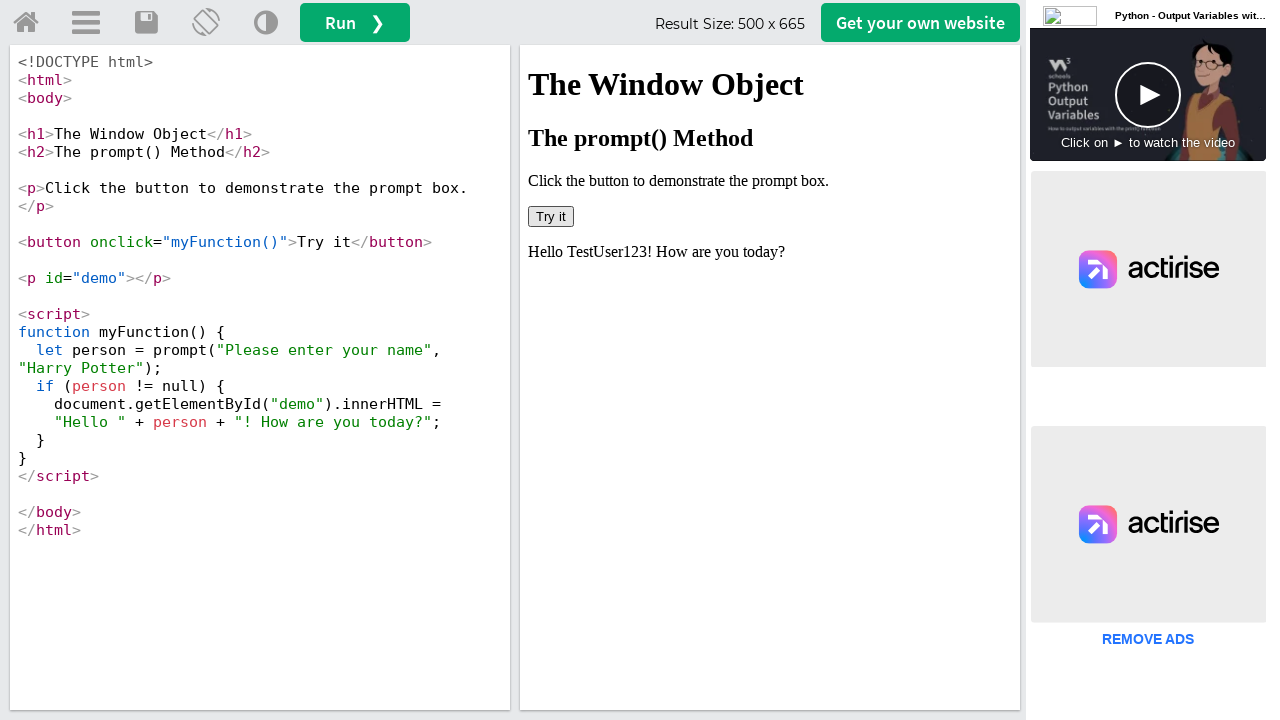

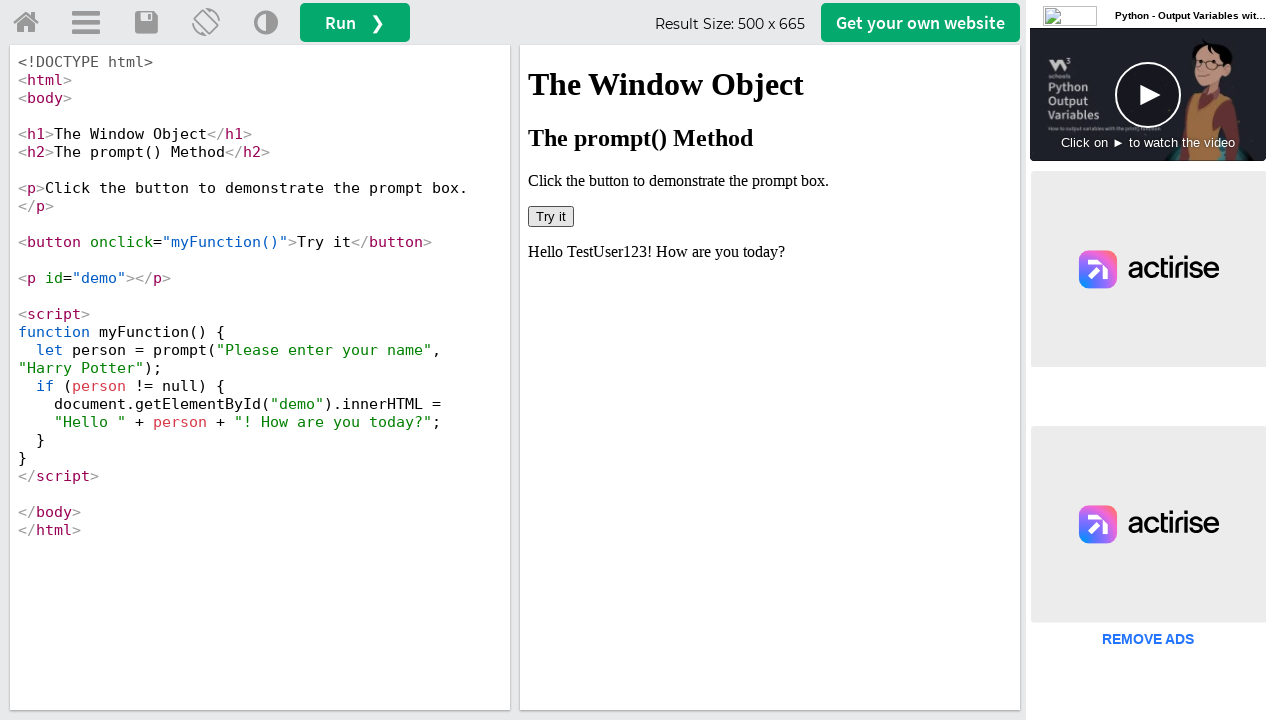